Tests checking an unchecked checkbox by clicking on the Checkboxes link, verifying the first checkbox is unchecked, clicking it, and verifying it becomes checked.

Starting URL: https://the-internet.herokuapp.com

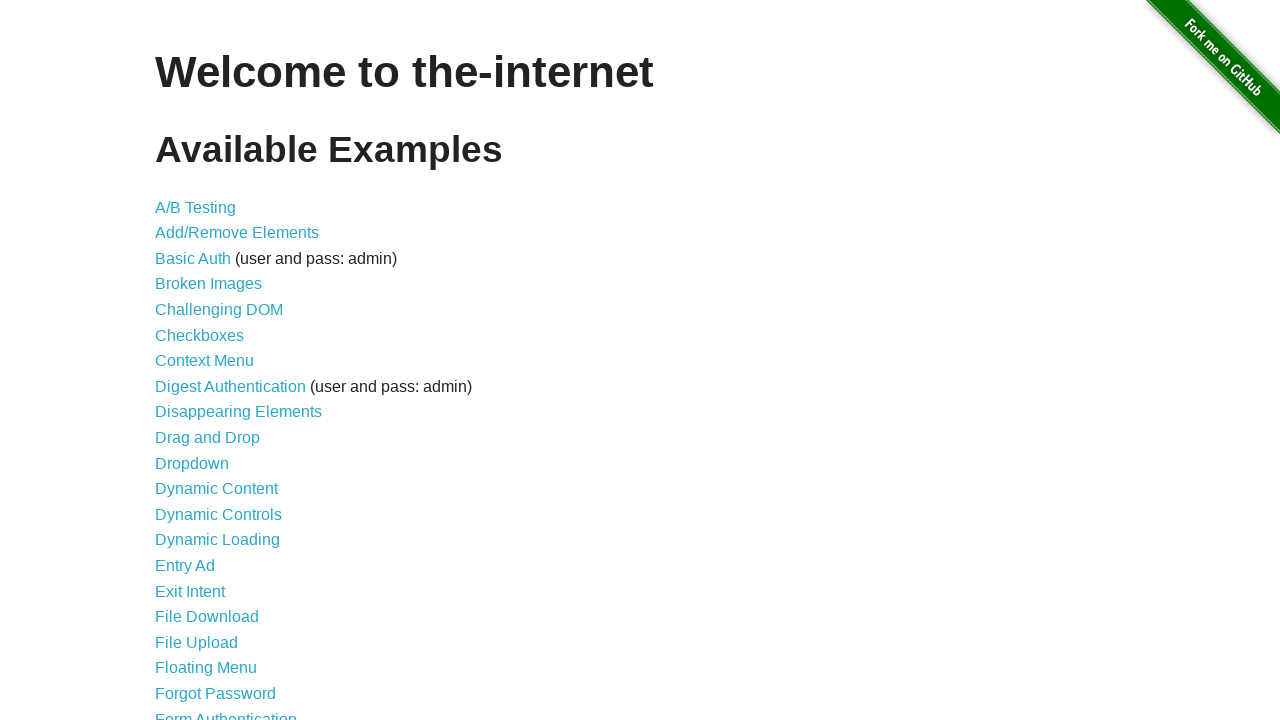

Clicked on Checkboxes link at (200, 335) on a:has-text('Checkboxes')
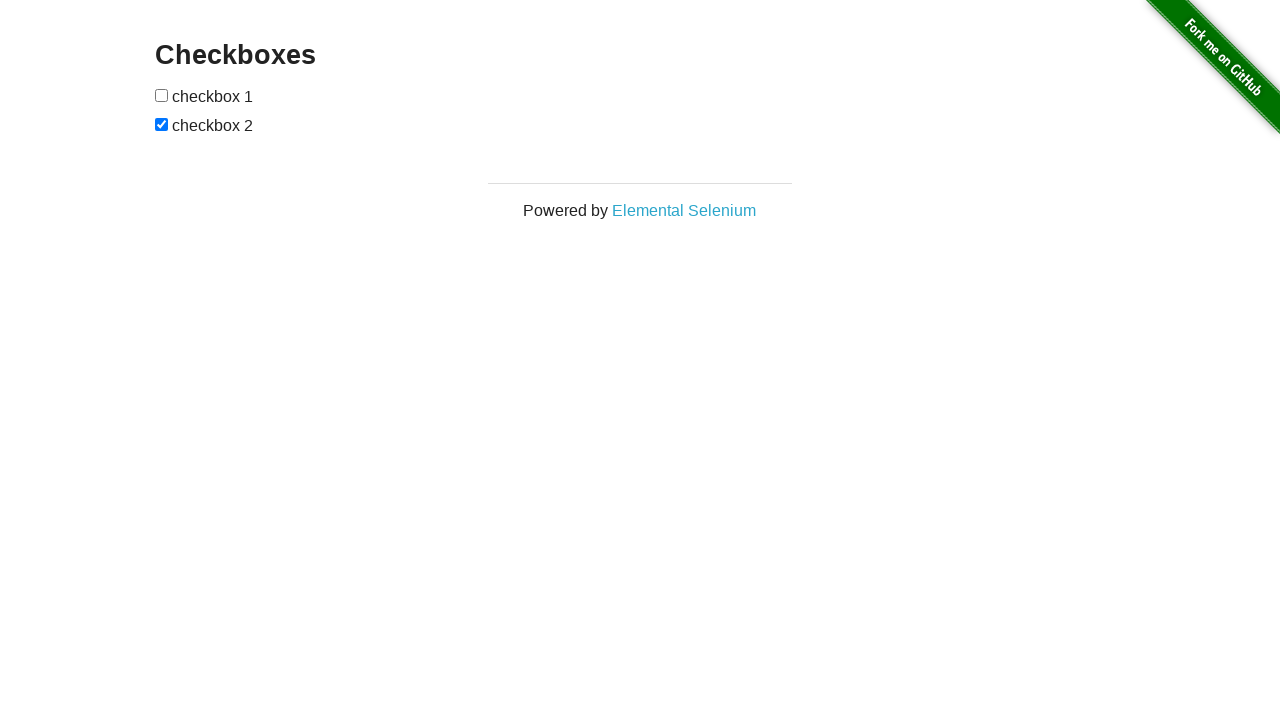

Checkboxes page loaded
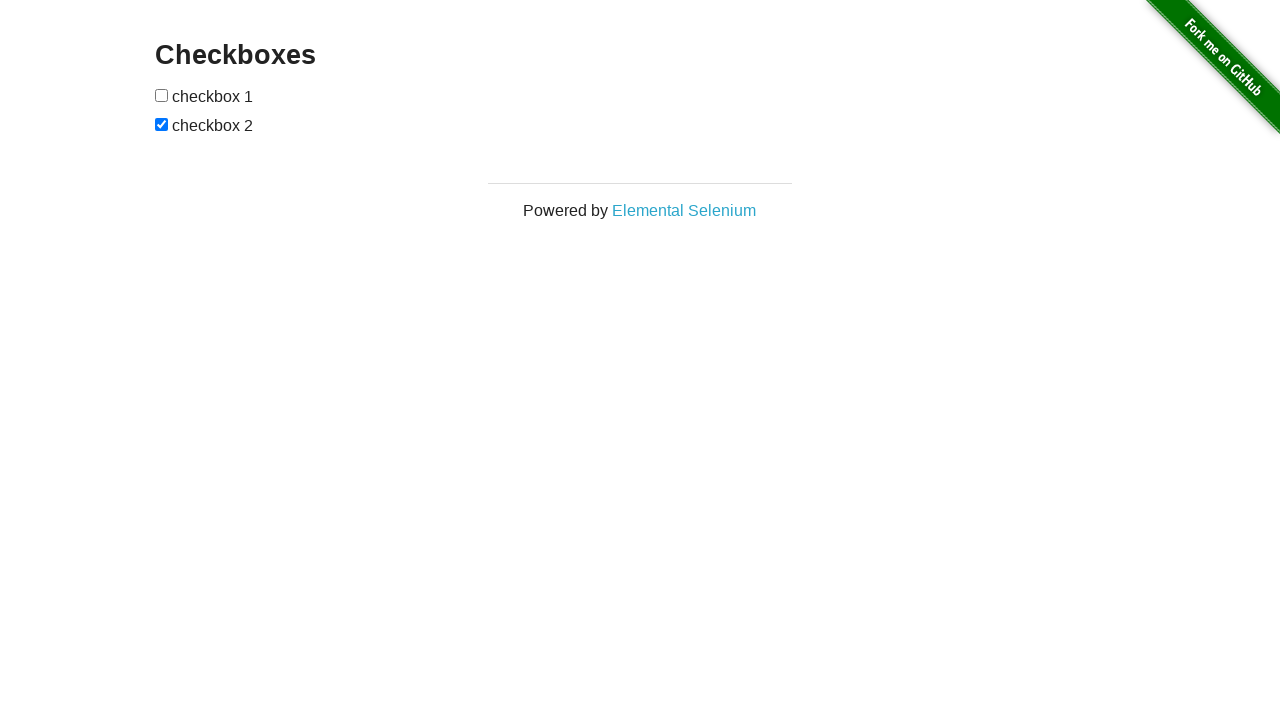

Located the first checkbox element
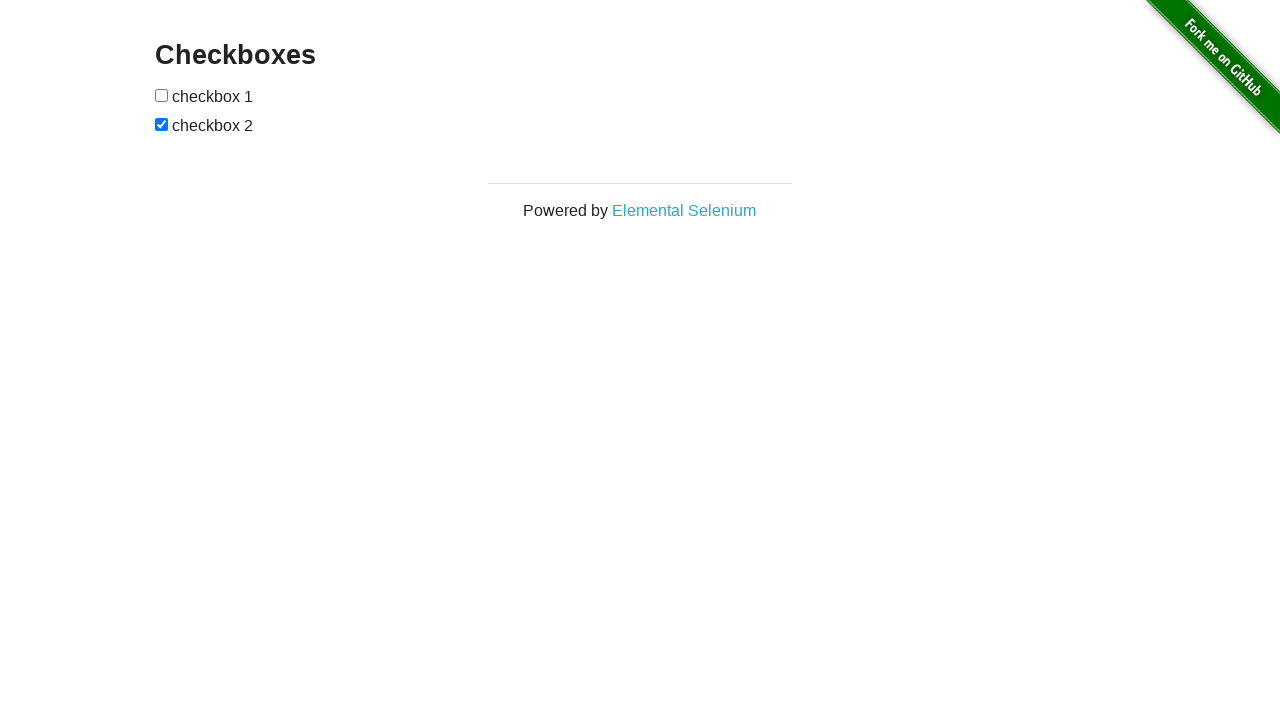

Verified first checkbox is unchecked
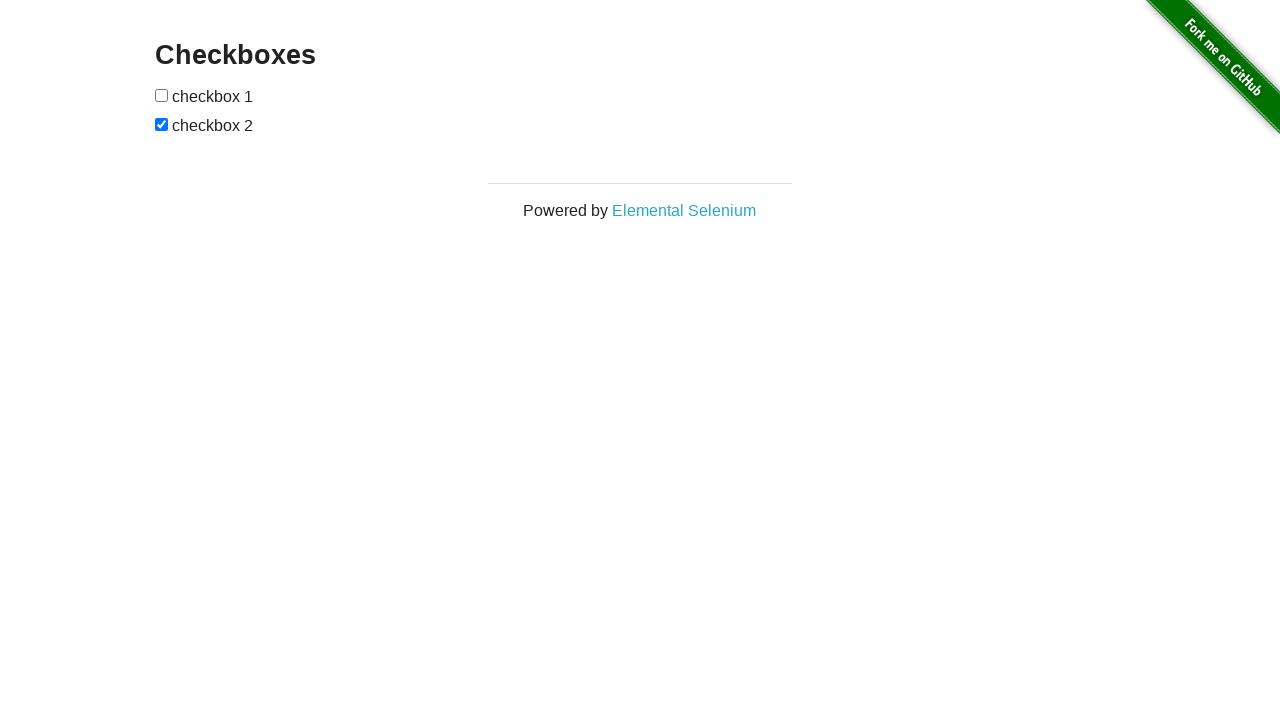

Clicked on the unchecked checkbox at (162, 95) on #checkboxes input >> nth=0
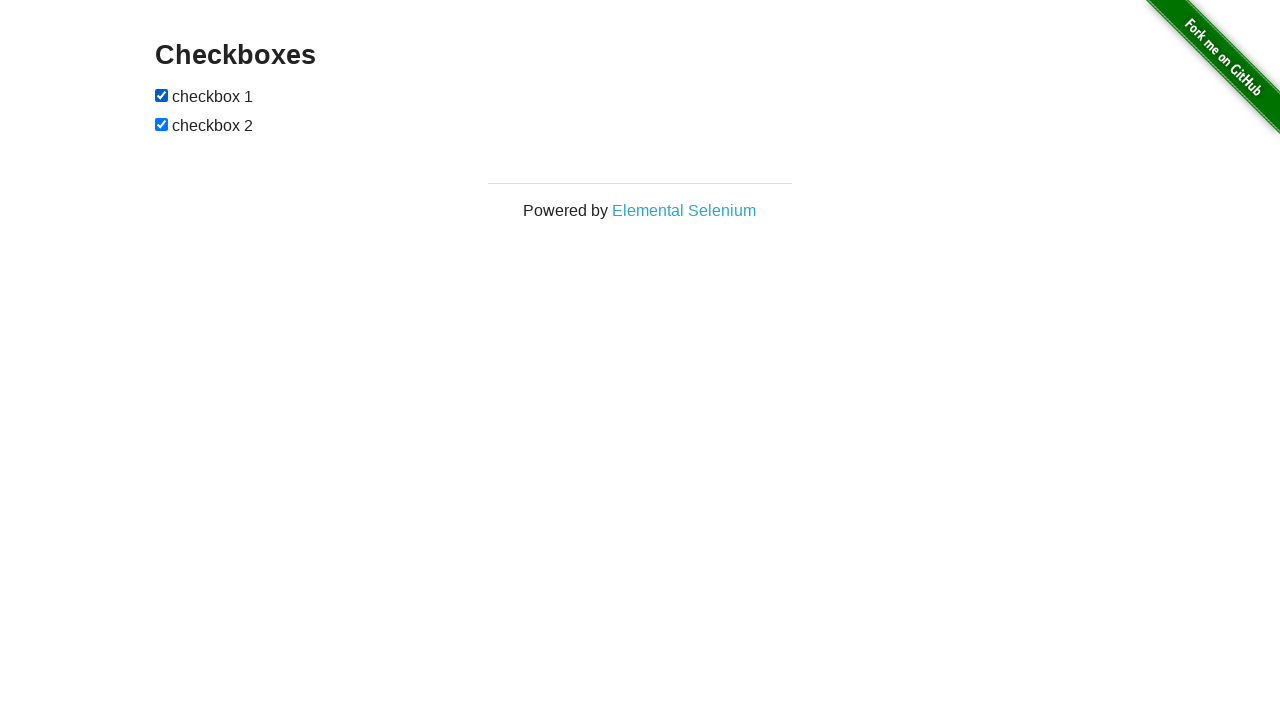

Verified checkbox is now checked
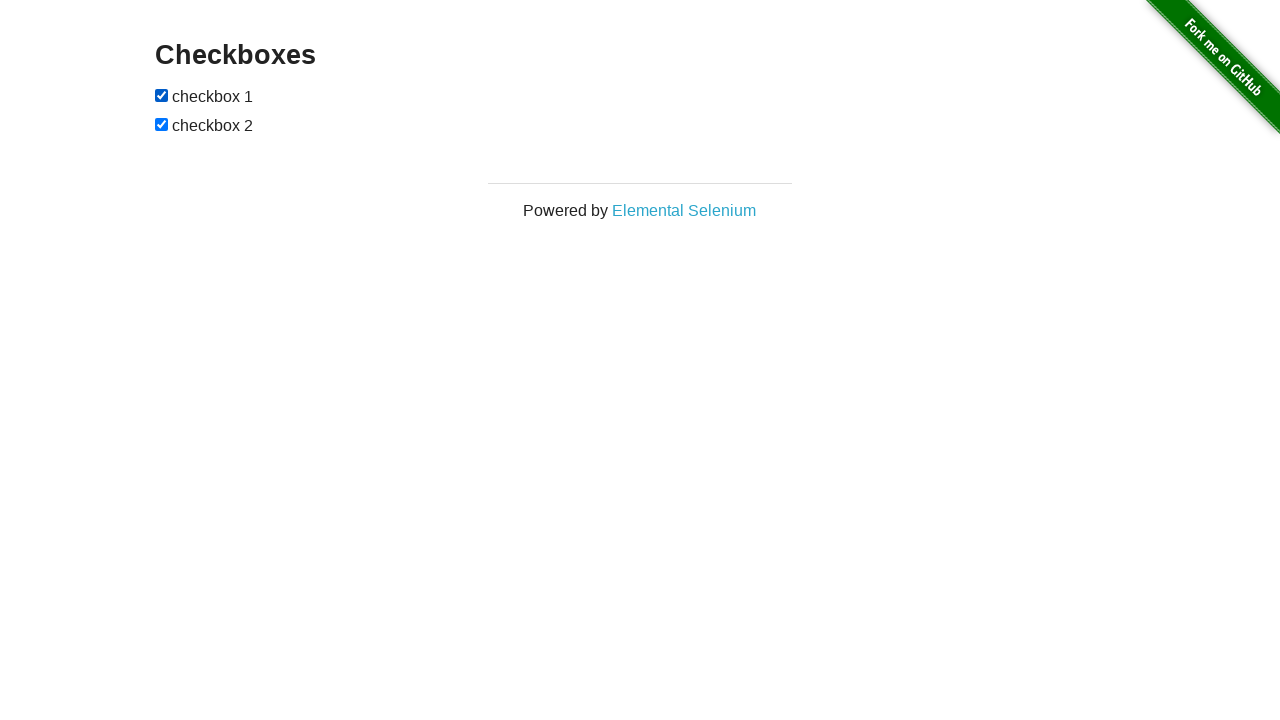

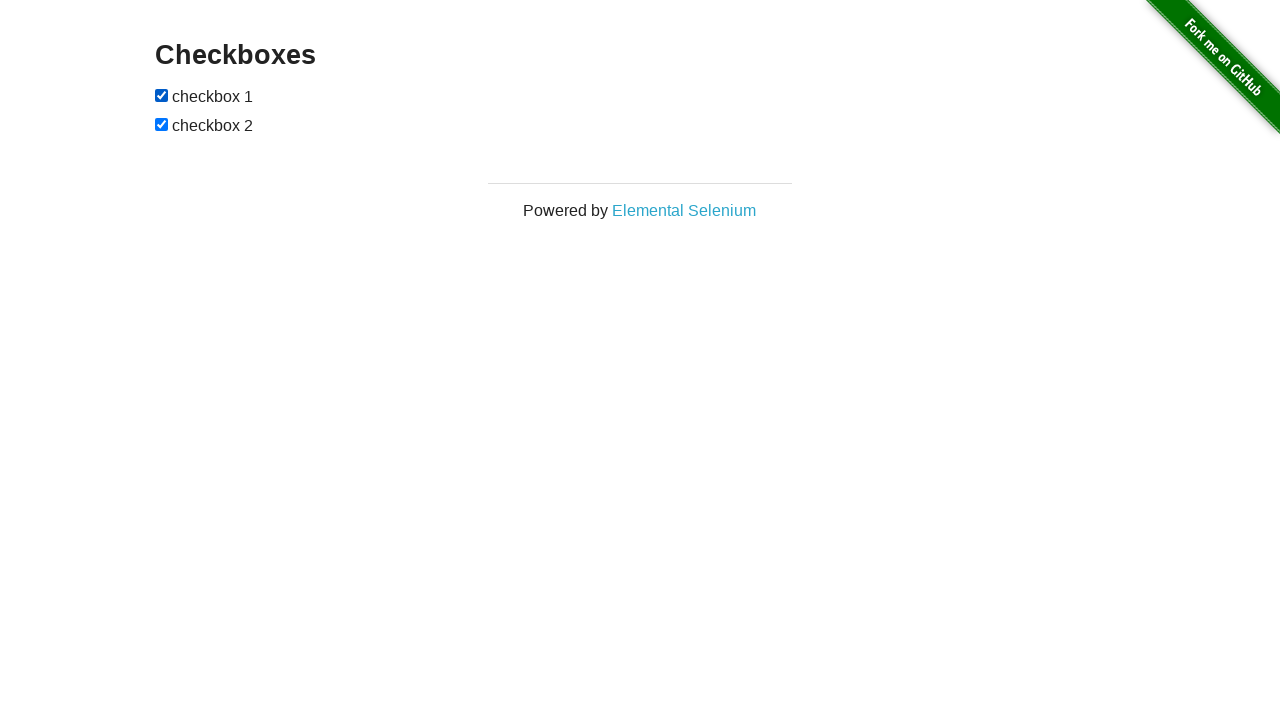